Tests that new todo items are appended to the bottom of the list by creating 3 items and verifying the count displays correctly.

Starting URL: https://demo.playwright.dev/todomvc

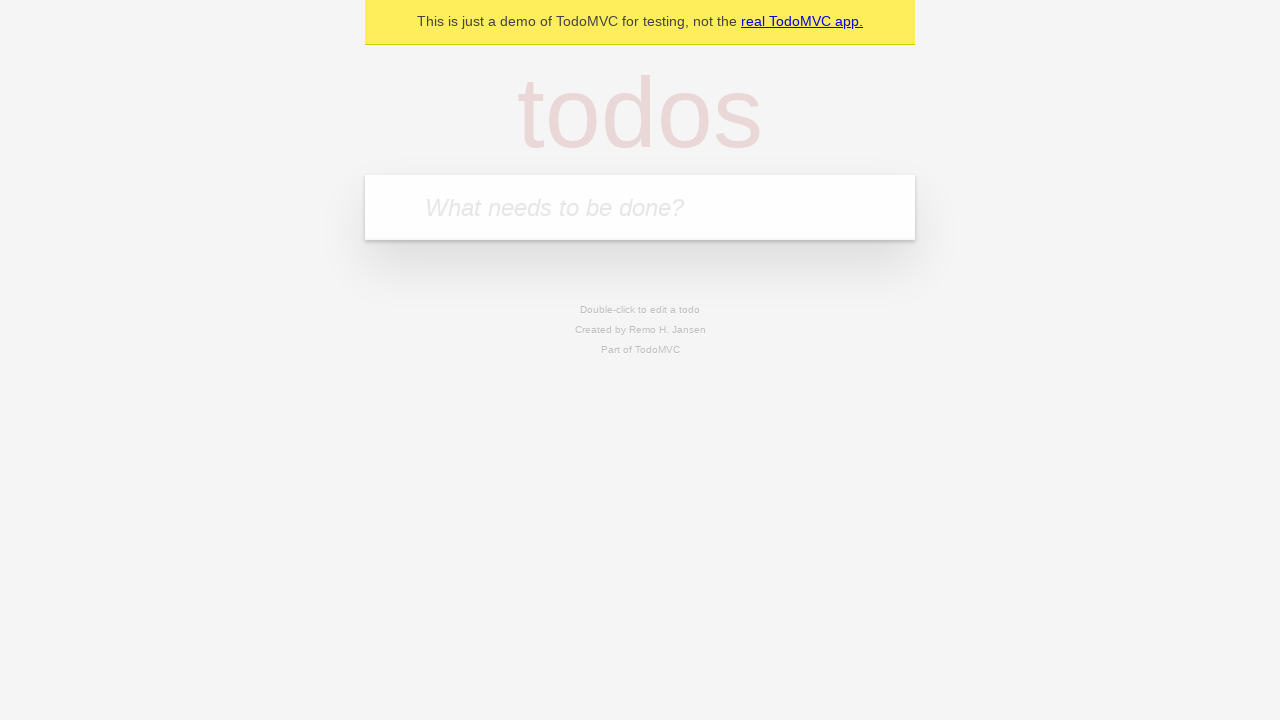

Located the 'What needs to be done?' input field
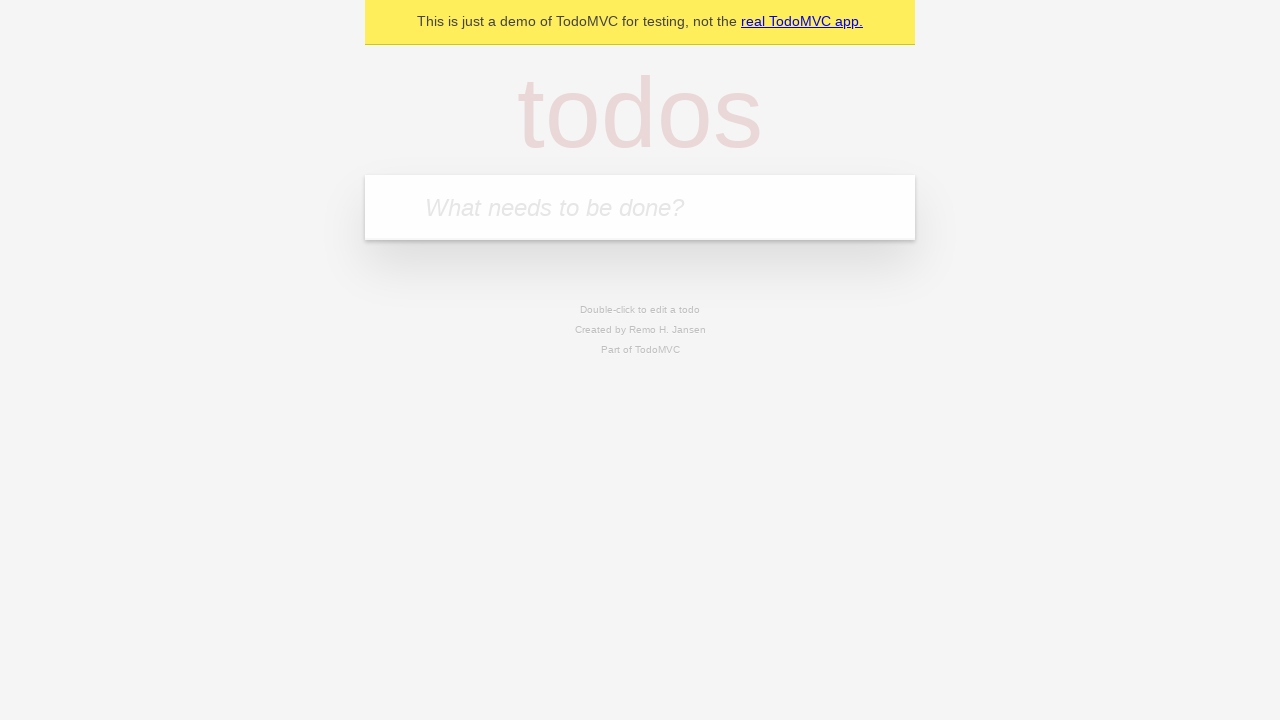

Filled first todo item 'buy some cheese' on internal:attr=[placeholder="What needs to be done?"i]
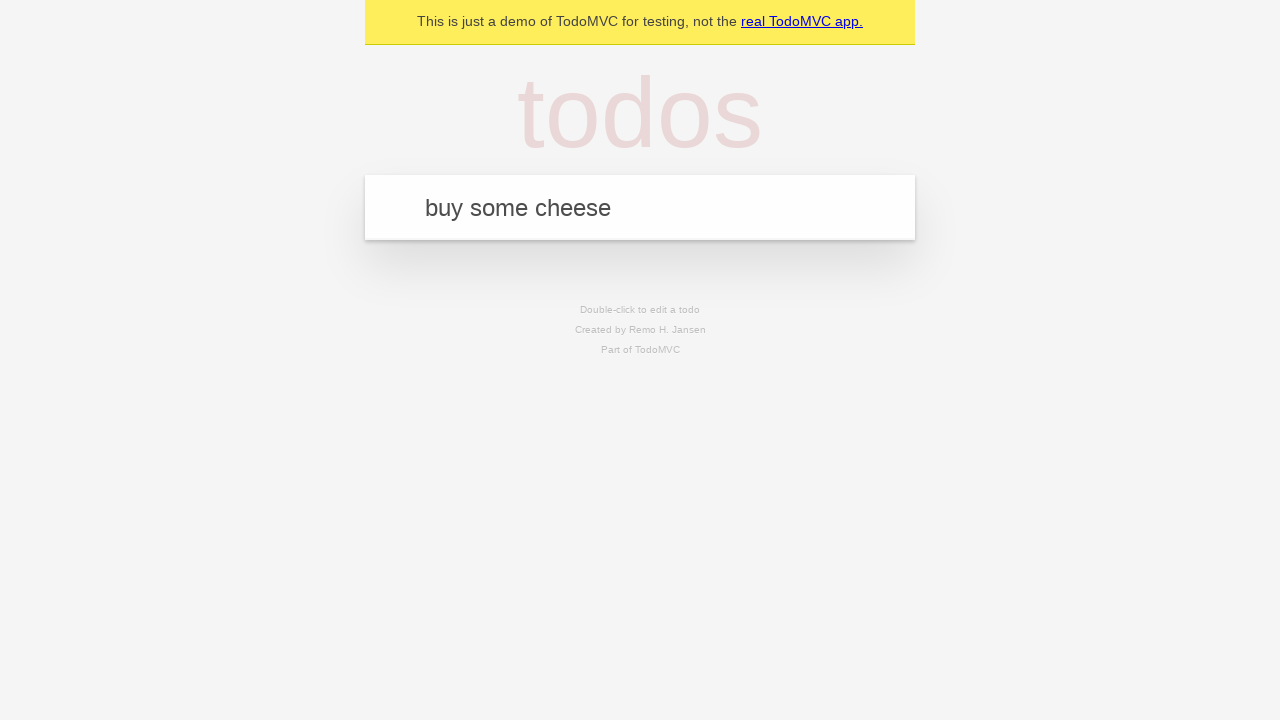

Pressed Enter to create first todo item on internal:attr=[placeholder="What needs to be done?"i]
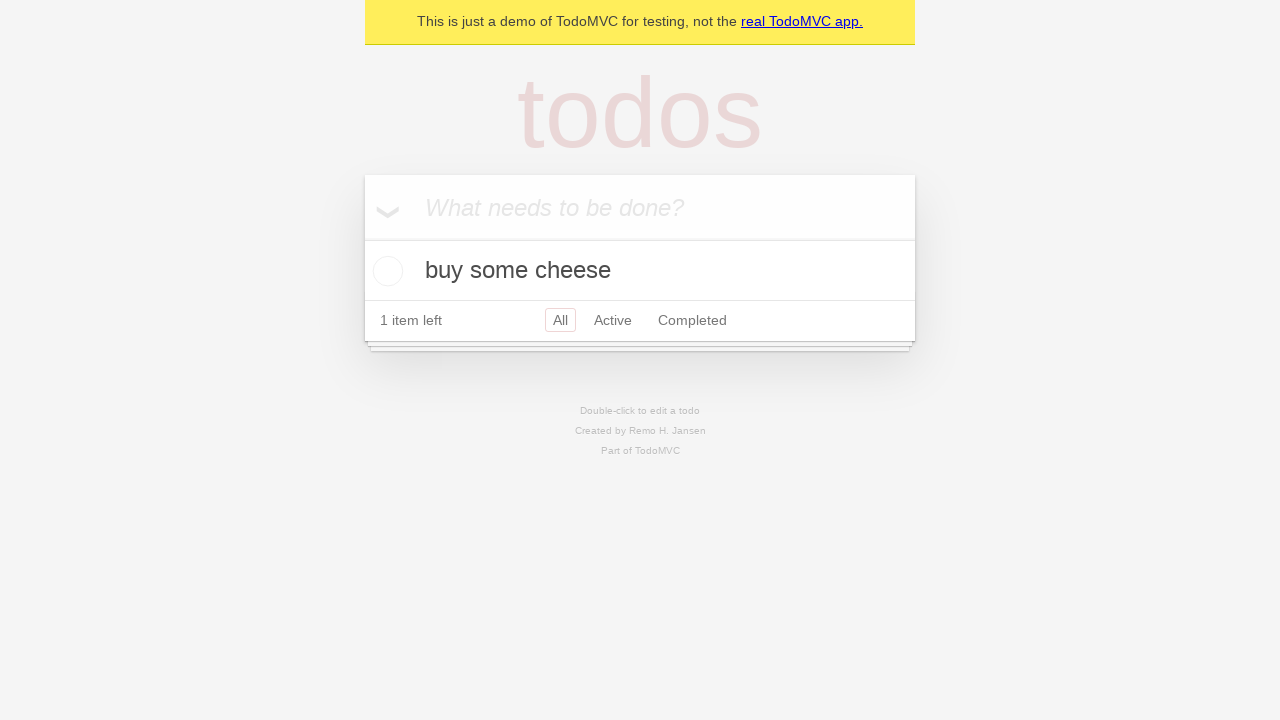

Filled second todo item 'feed the cat' on internal:attr=[placeholder="What needs to be done?"i]
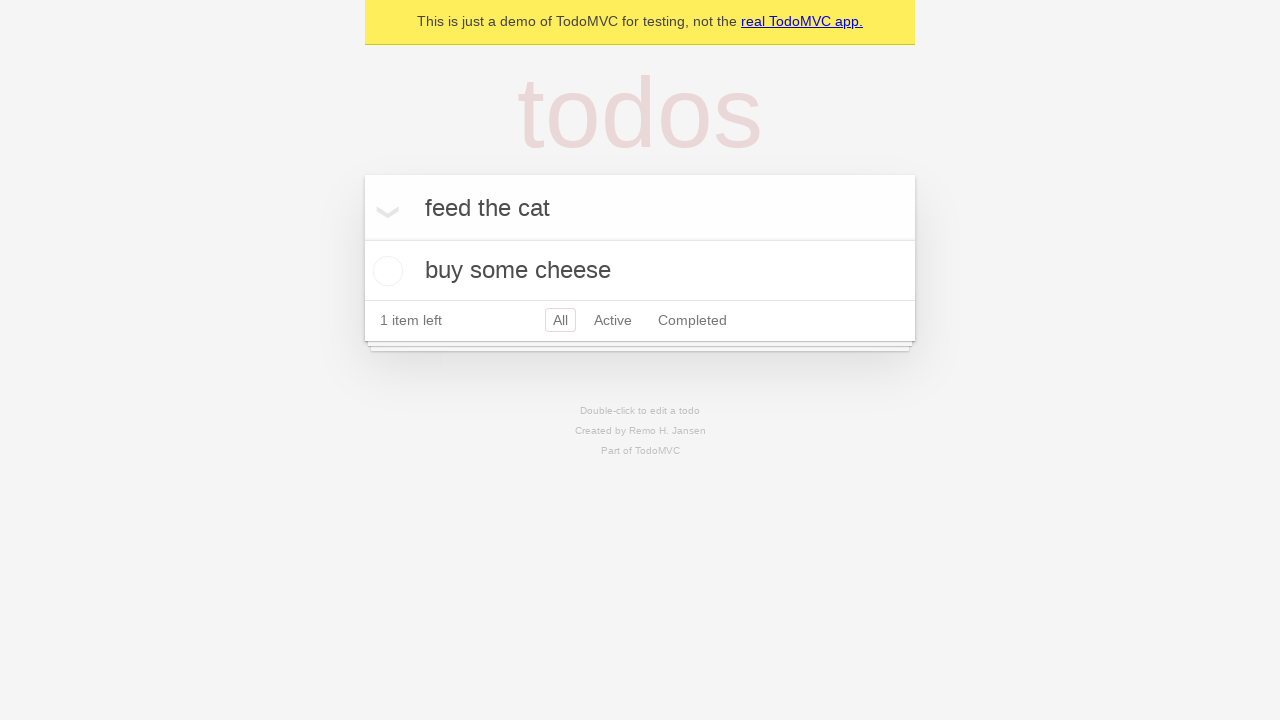

Pressed Enter to create second todo item on internal:attr=[placeholder="What needs to be done?"i]
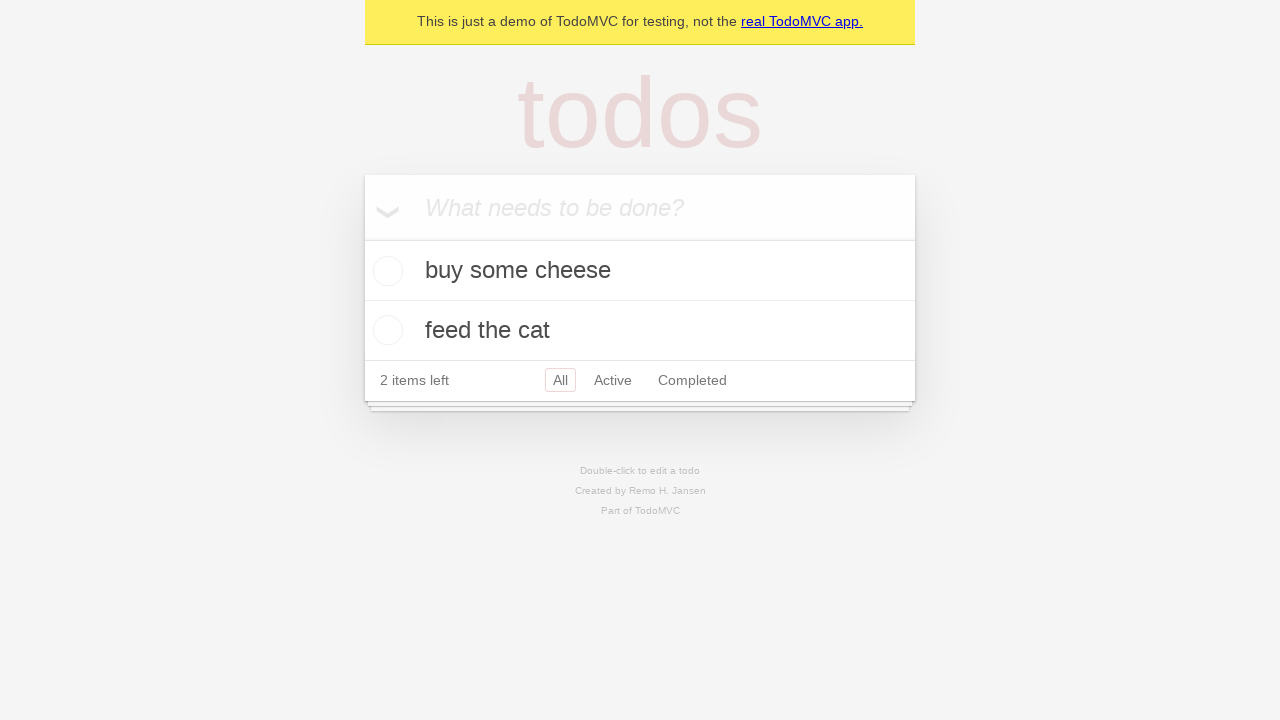

Filled third todo item 'book a doctors appointment' on internal:attr=[placeholder="What needs to be done?"i]
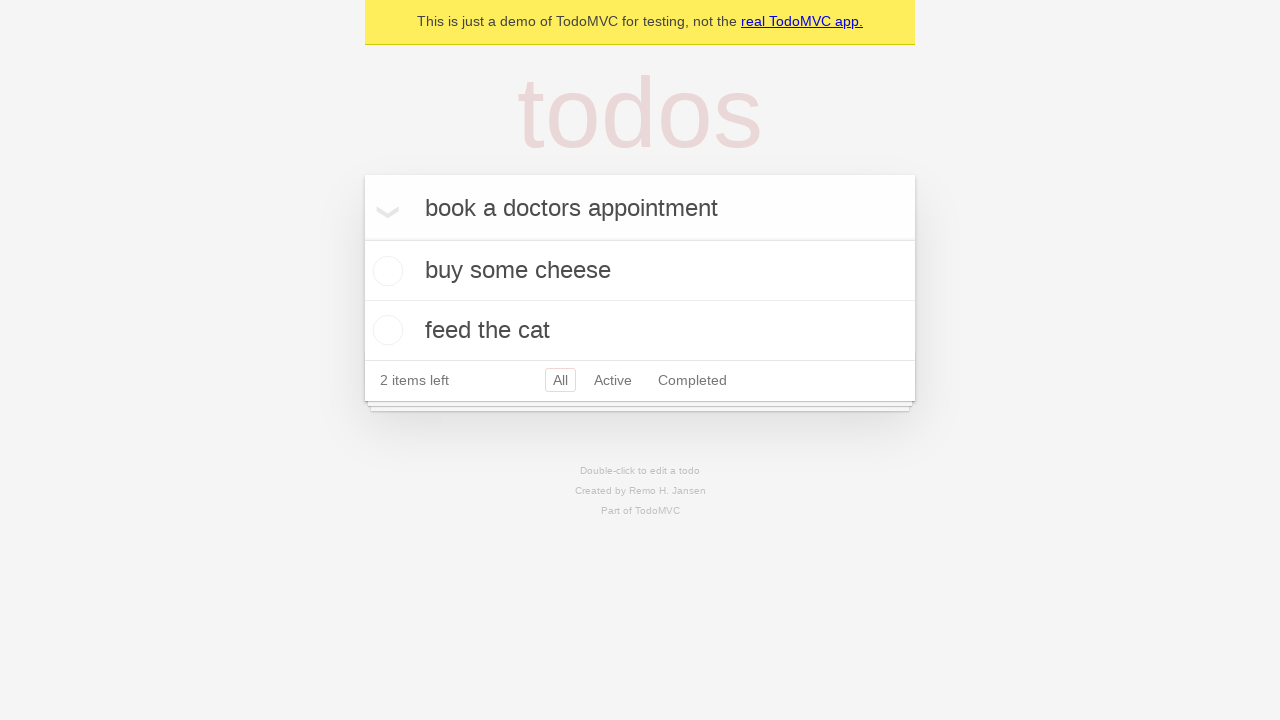

Pressed Enter to create third todo item on internal:attr=[placeholder="What needs to be done?"i]
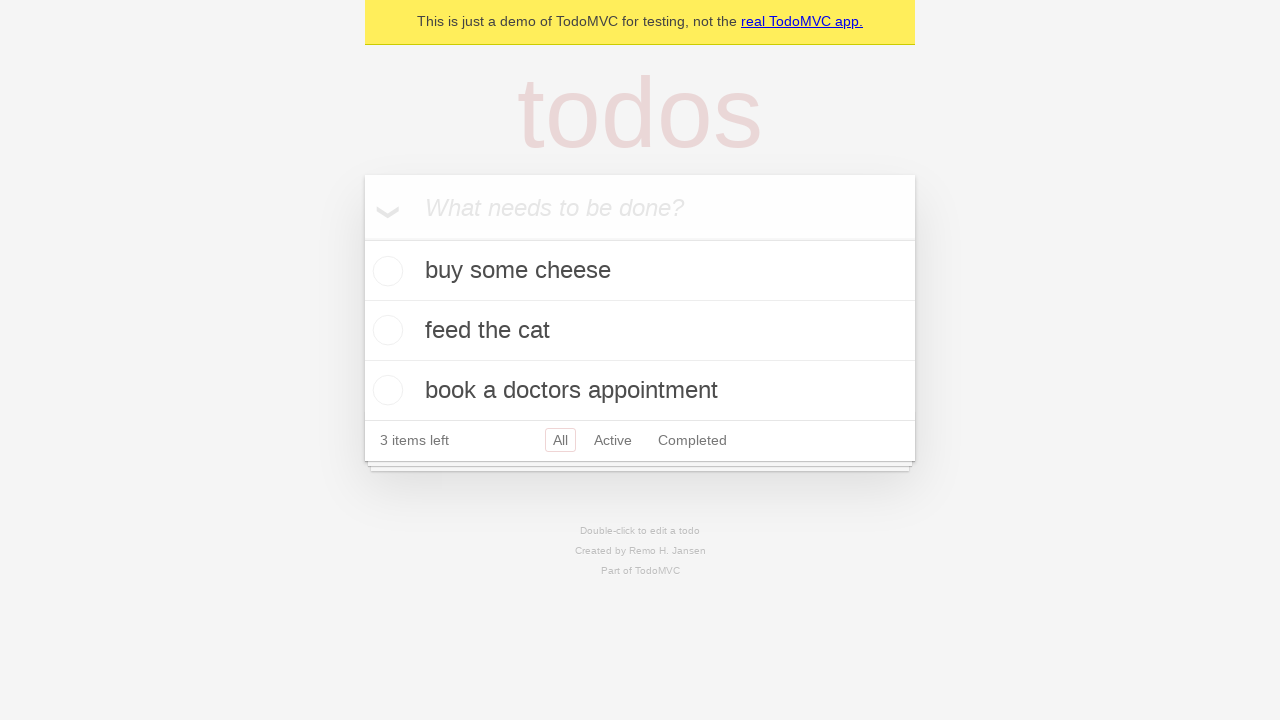

Verified that all 3 todo items were successfully created and count displays correctly
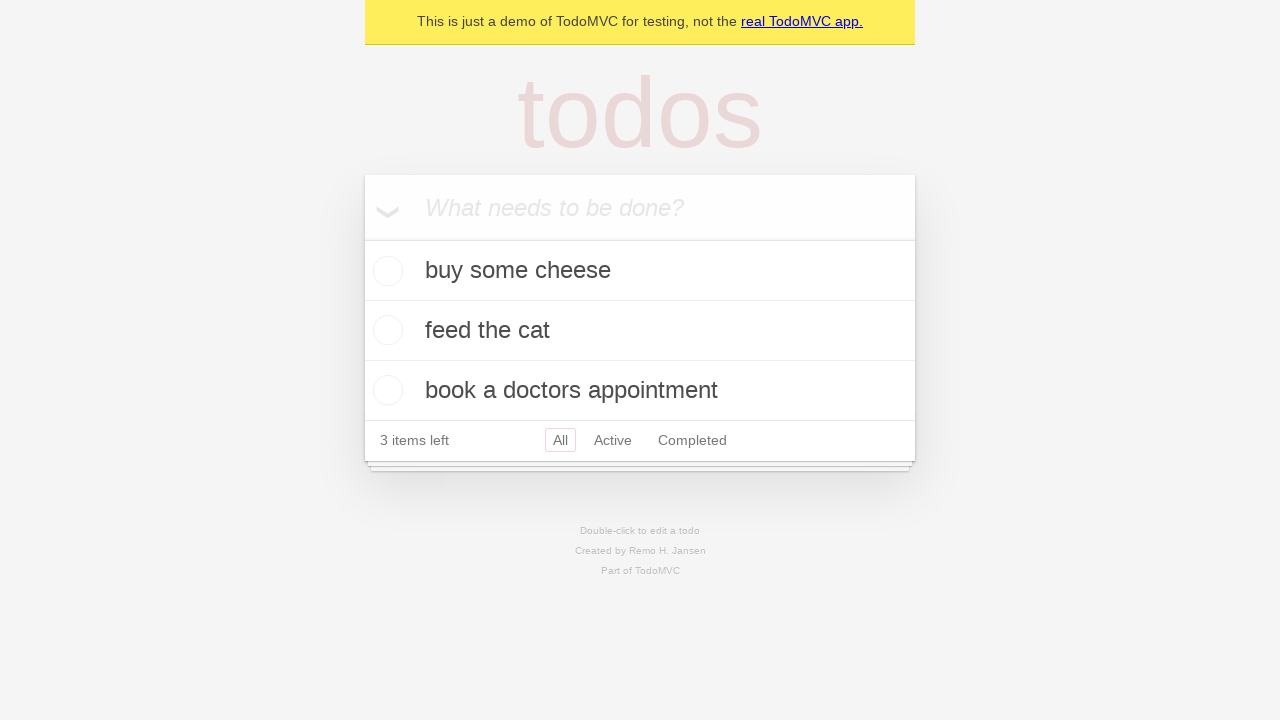

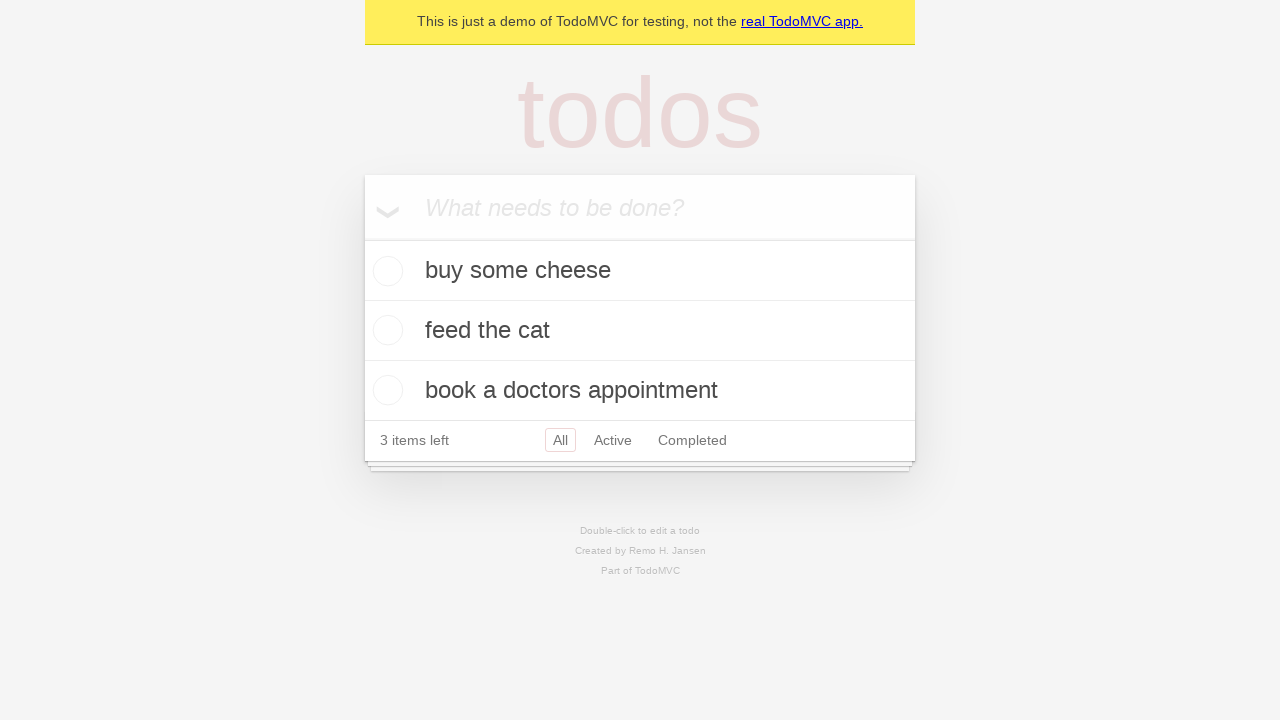